Navigates through various pages on the Heroku test site by clicking on different links including broken images, form authentication, and context menu pages

Starting URL: https://the-internet.herokuapp.com/

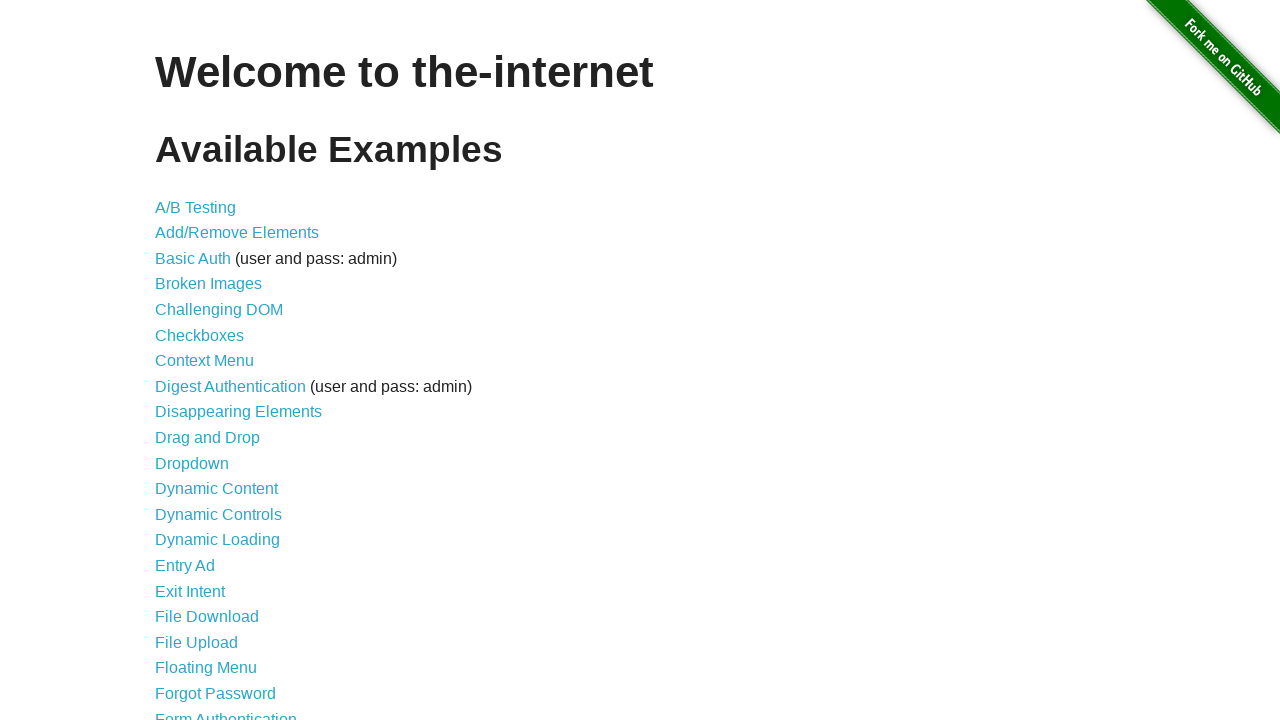

Clicked on Broken Images link using XPath at (208, 284) on xpath=//*[@id="content"]/ul/li[4]/a
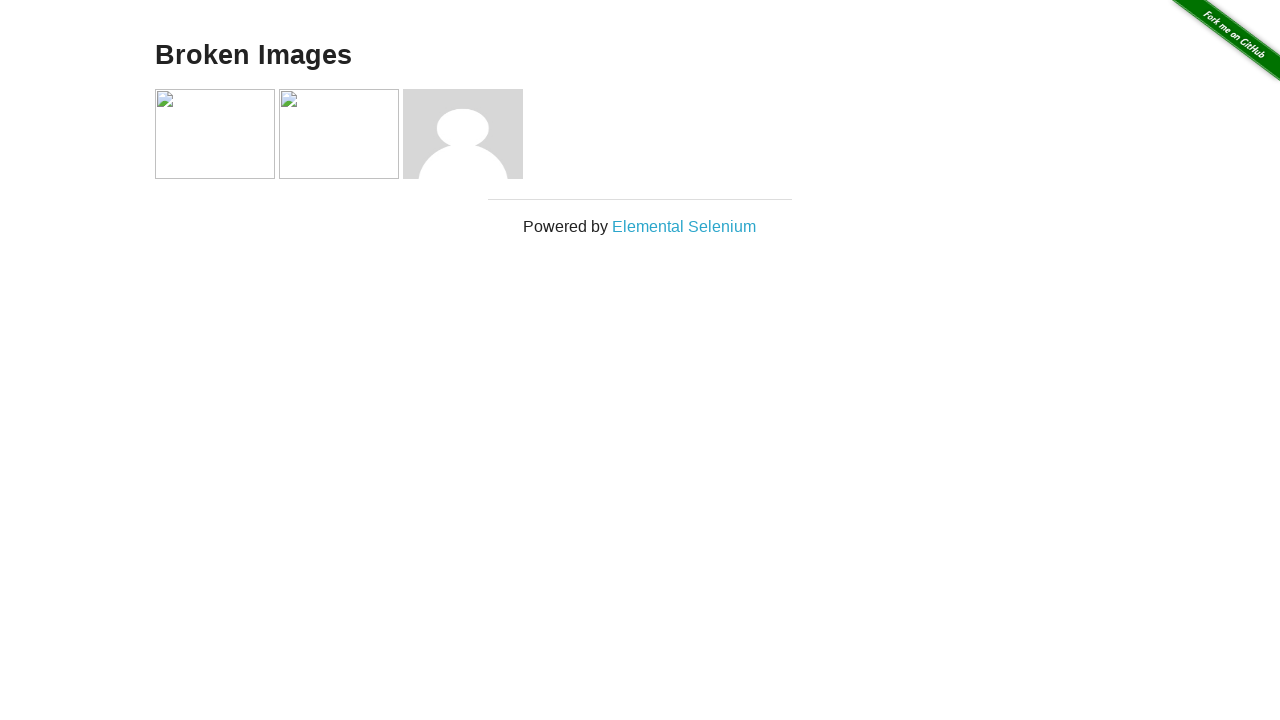

Navigated back to home page
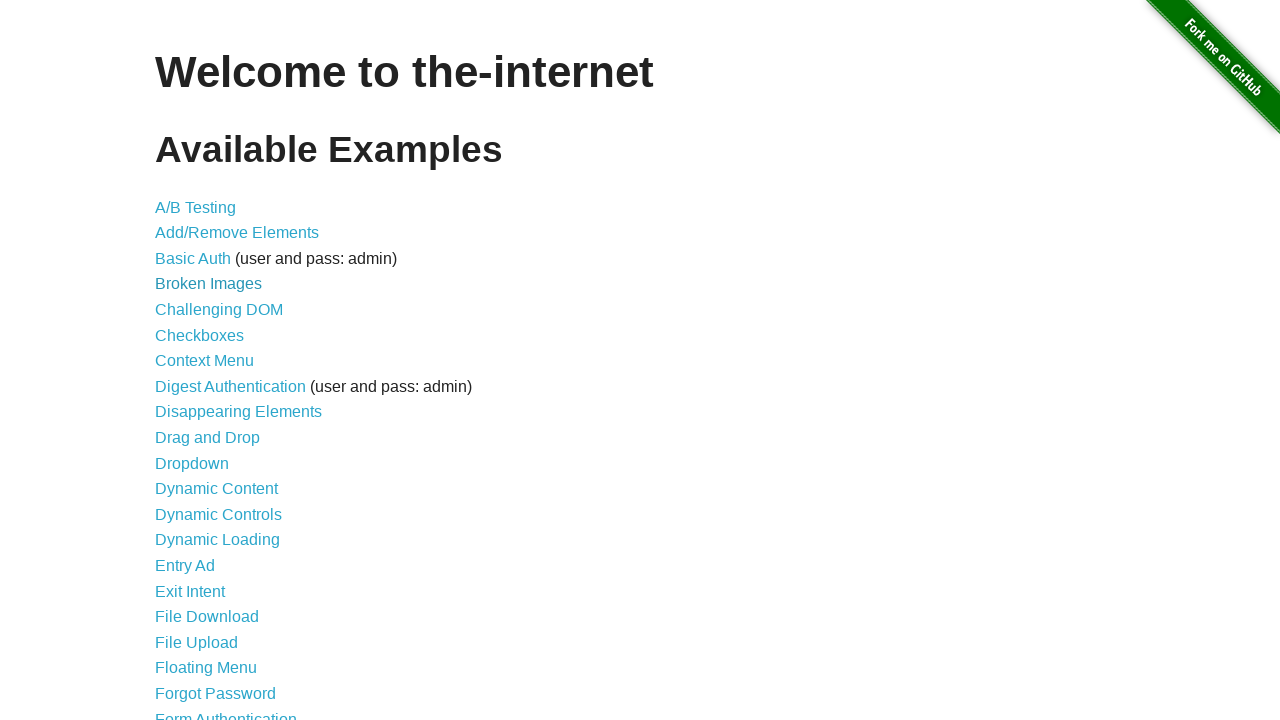

Clicked on Form Authentication link using XPath at (230, 386) on xpath=//*[@id="content"]/ul/li[8]/a
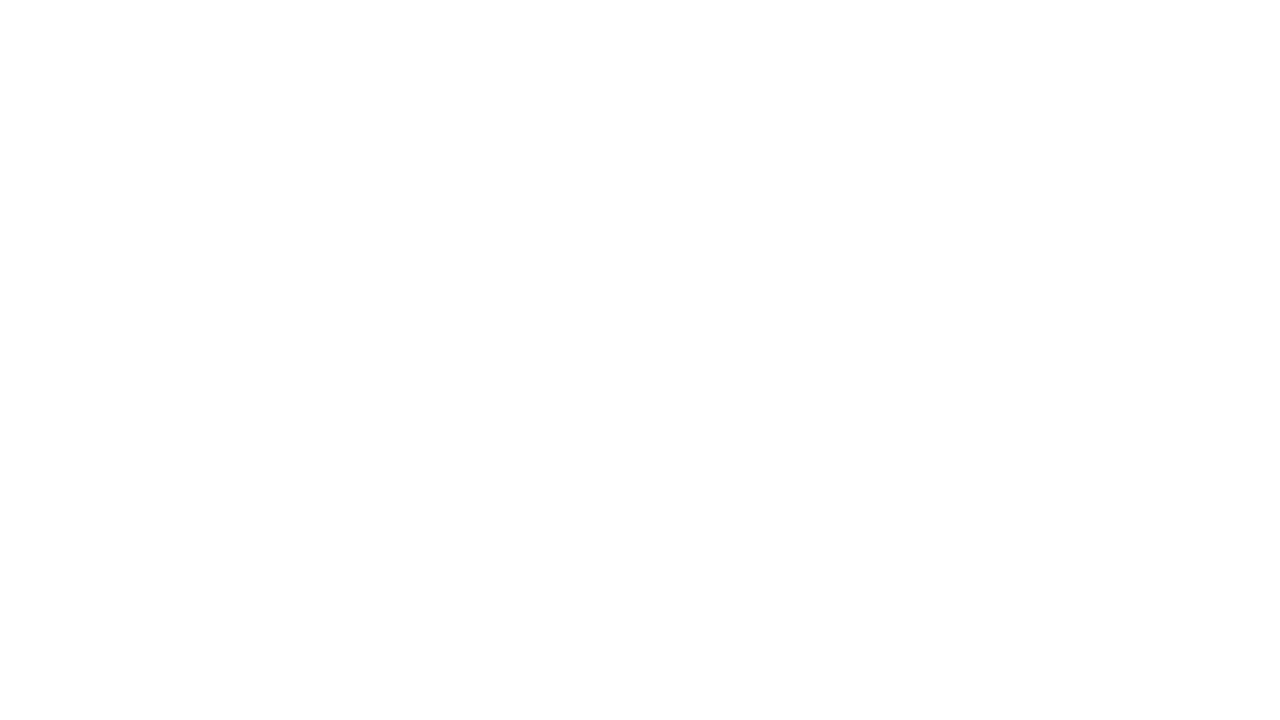

Navigated back to home page
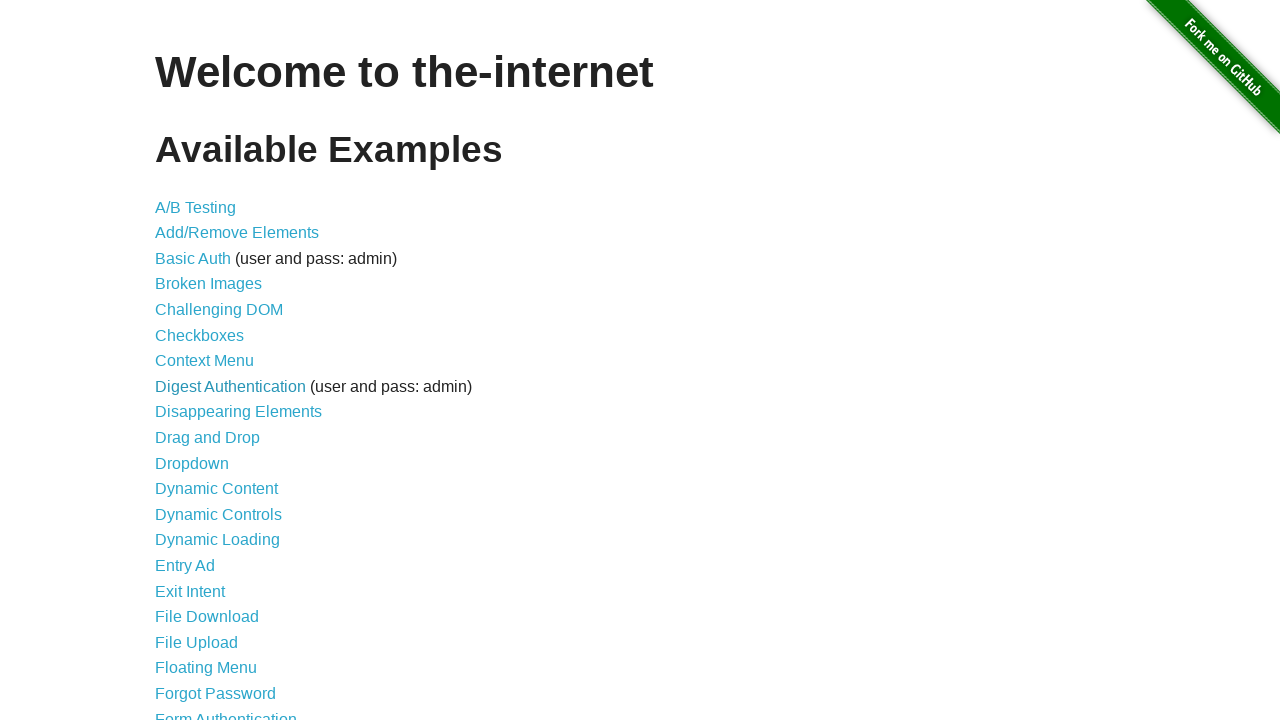

Clicked on Context Menu link using link text at (204, 361) on text=Context Menu
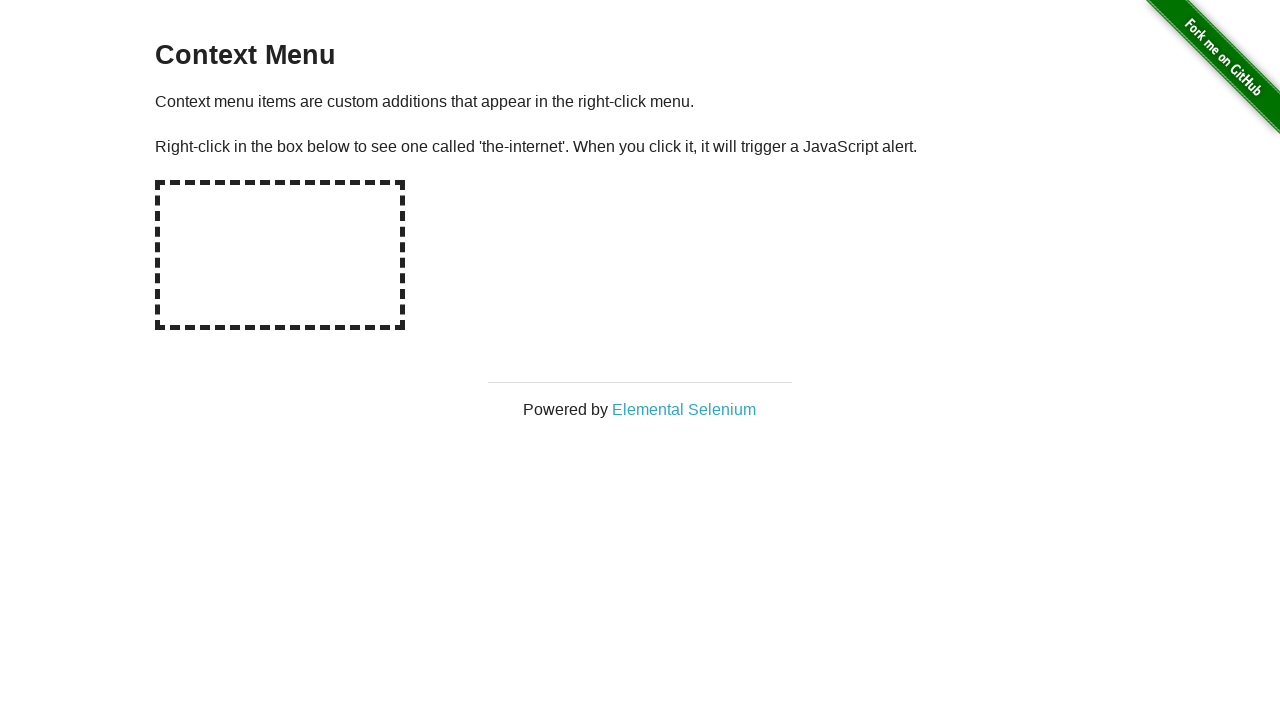

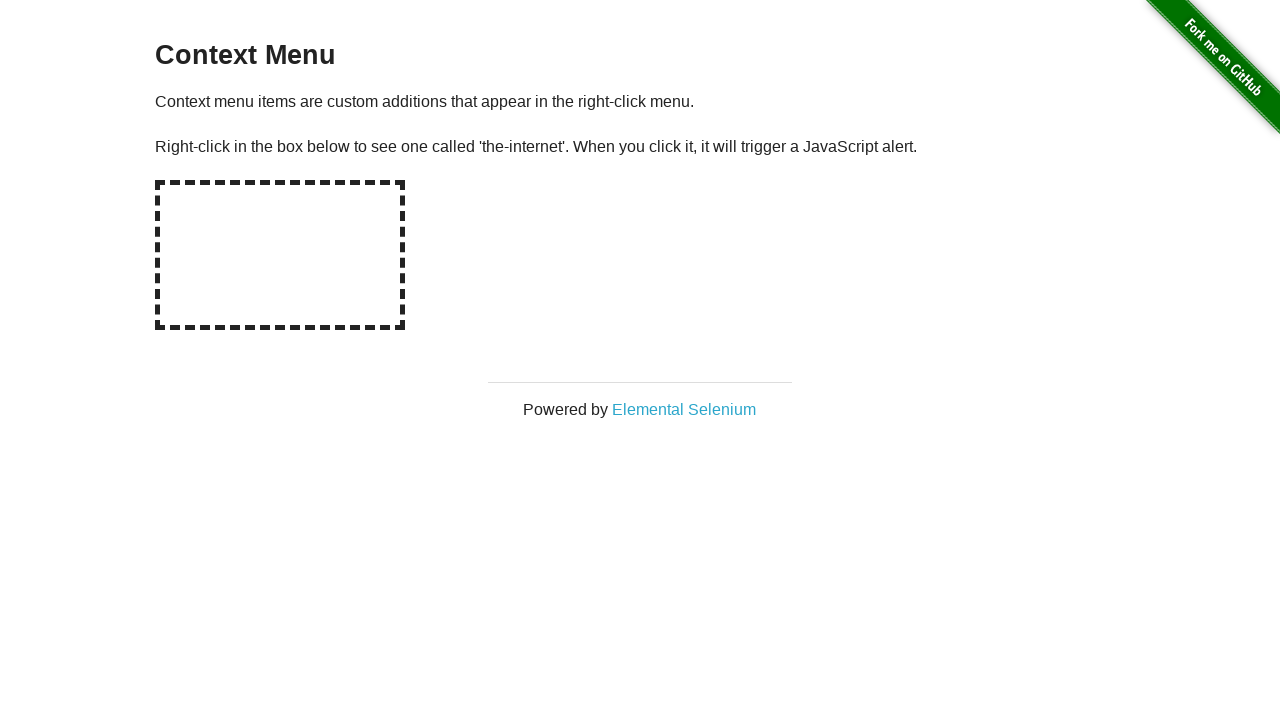